Tests a form that requires reading a custom attribute value, performing a mathematical calculation, filling in the result, checking a checkbox, selecting a radio button, and submitting the form.

Starting URL: http://suninjuly.github.io/get_attribute.html

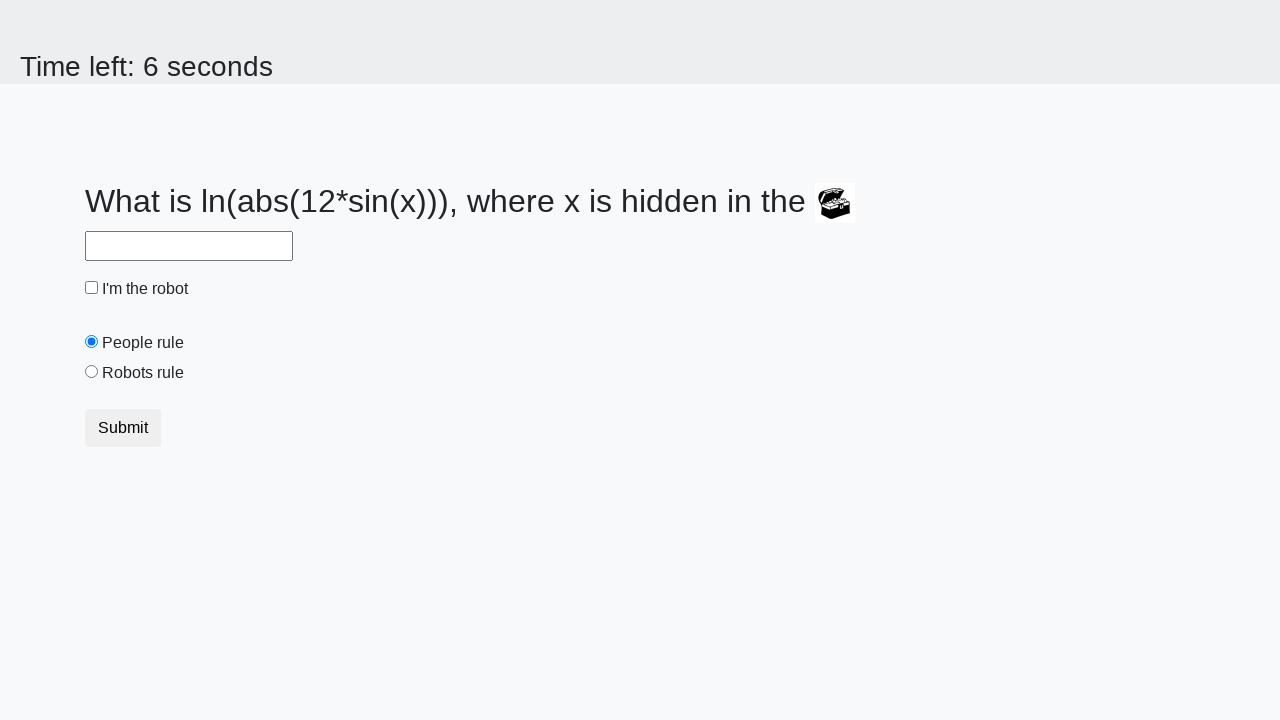

Located treasure element
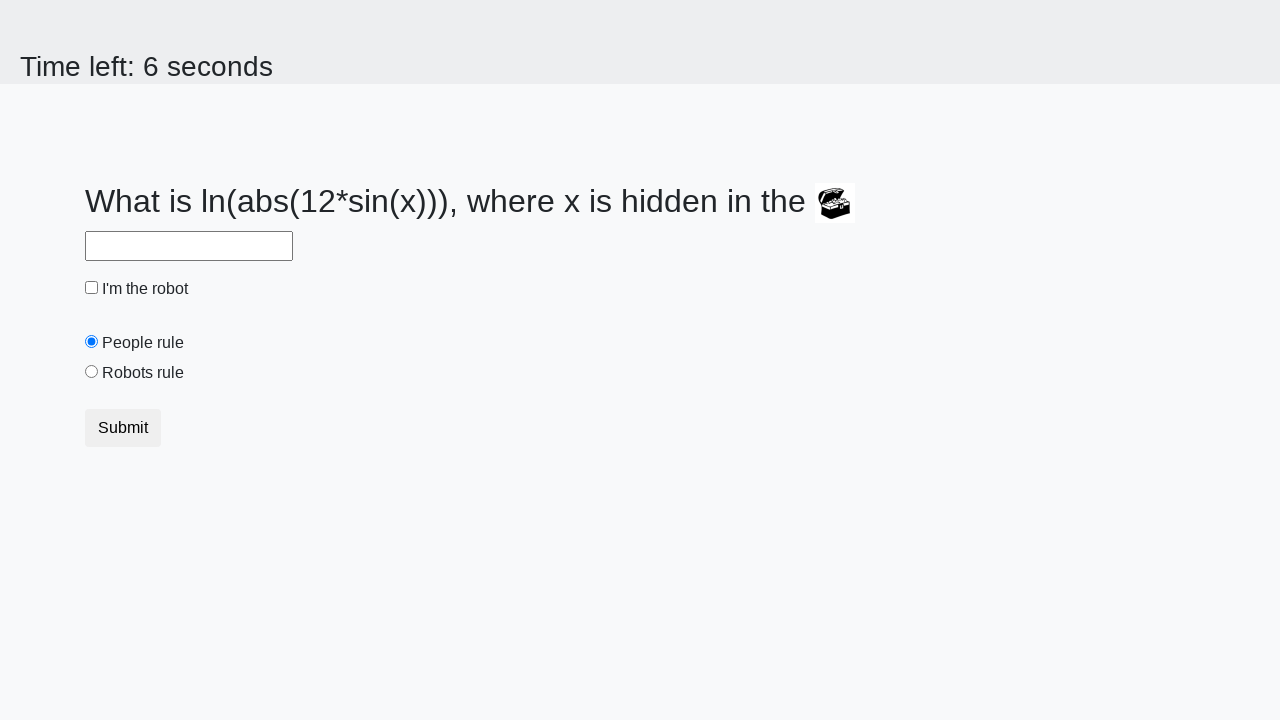

Read custom attribute 'valuex' from treasure element: 650
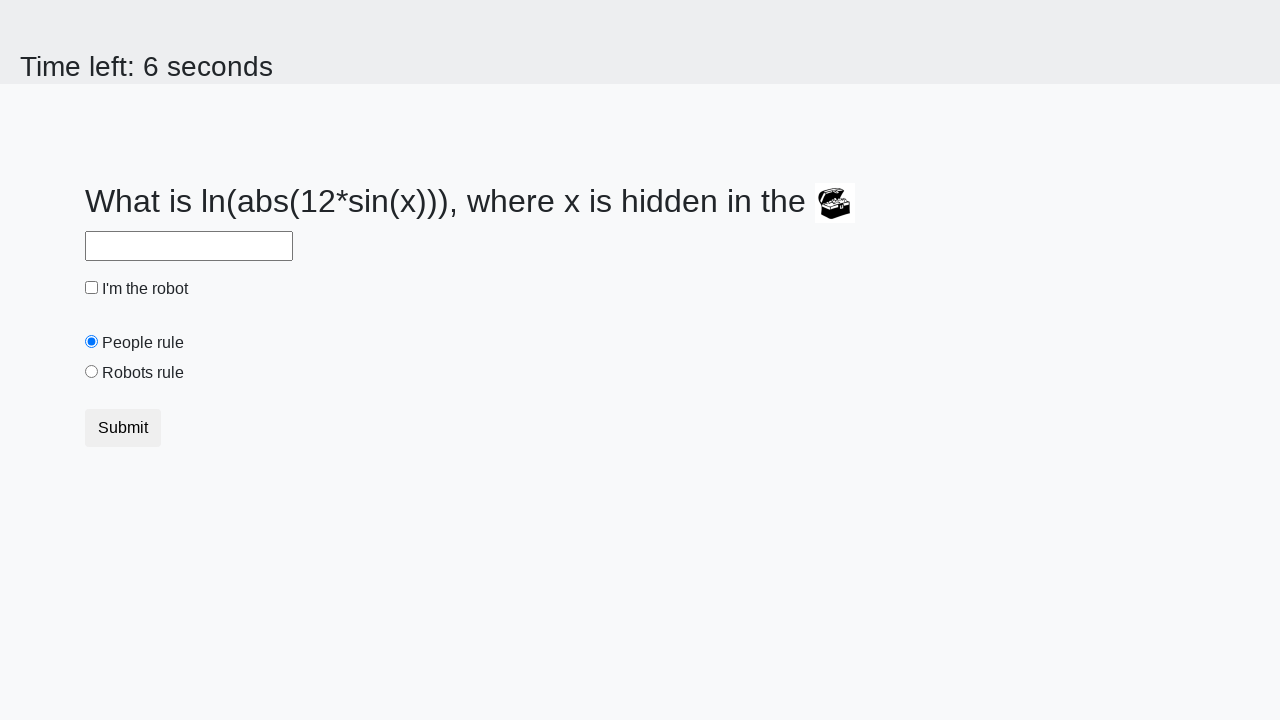

Calculated result using formula log(abs(12*sin(650))): 1.2966536421520853
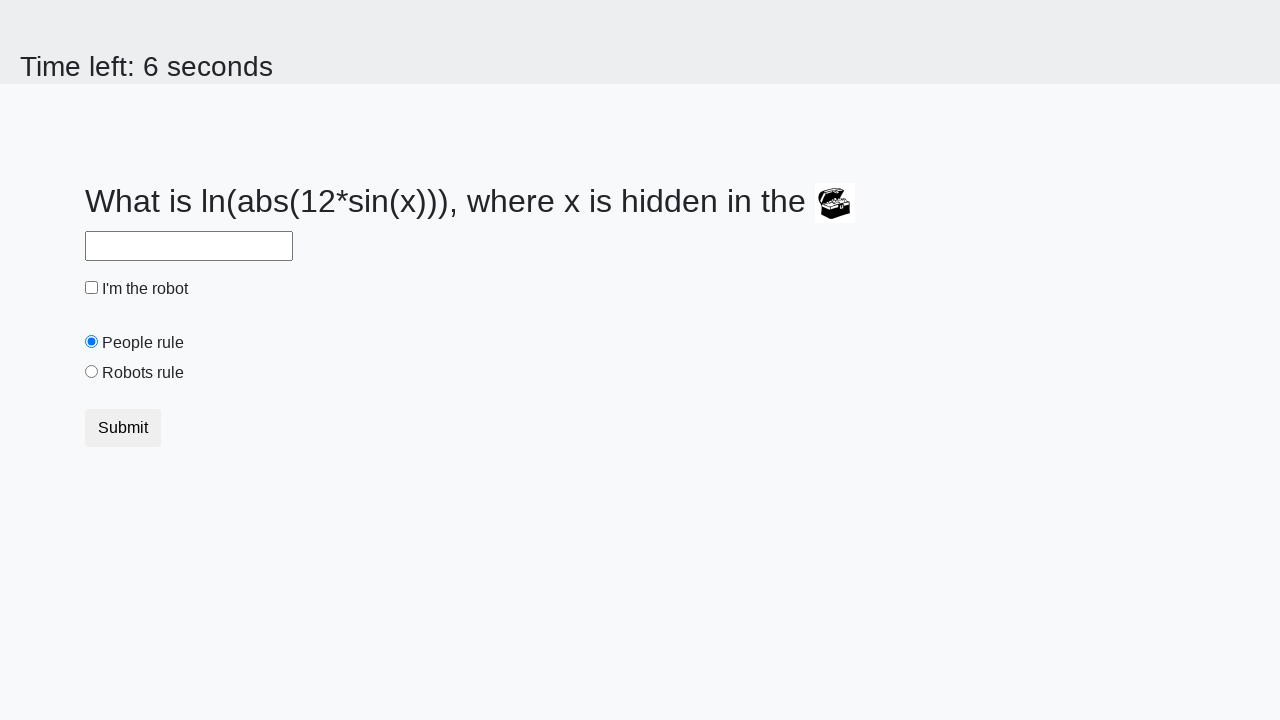

Filled answer field with calculated result: 1.2966536421520853 on #answer
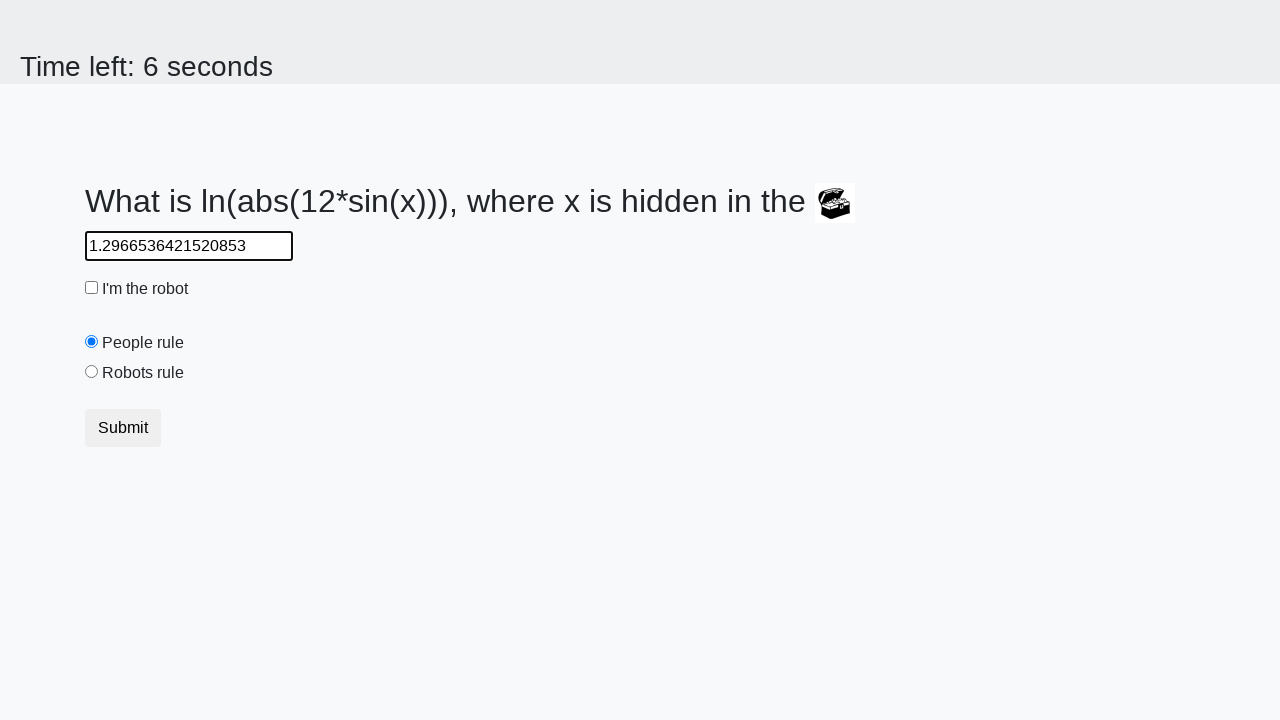

Checked the robot checkbox at (92, 288) on #robotCheckbox
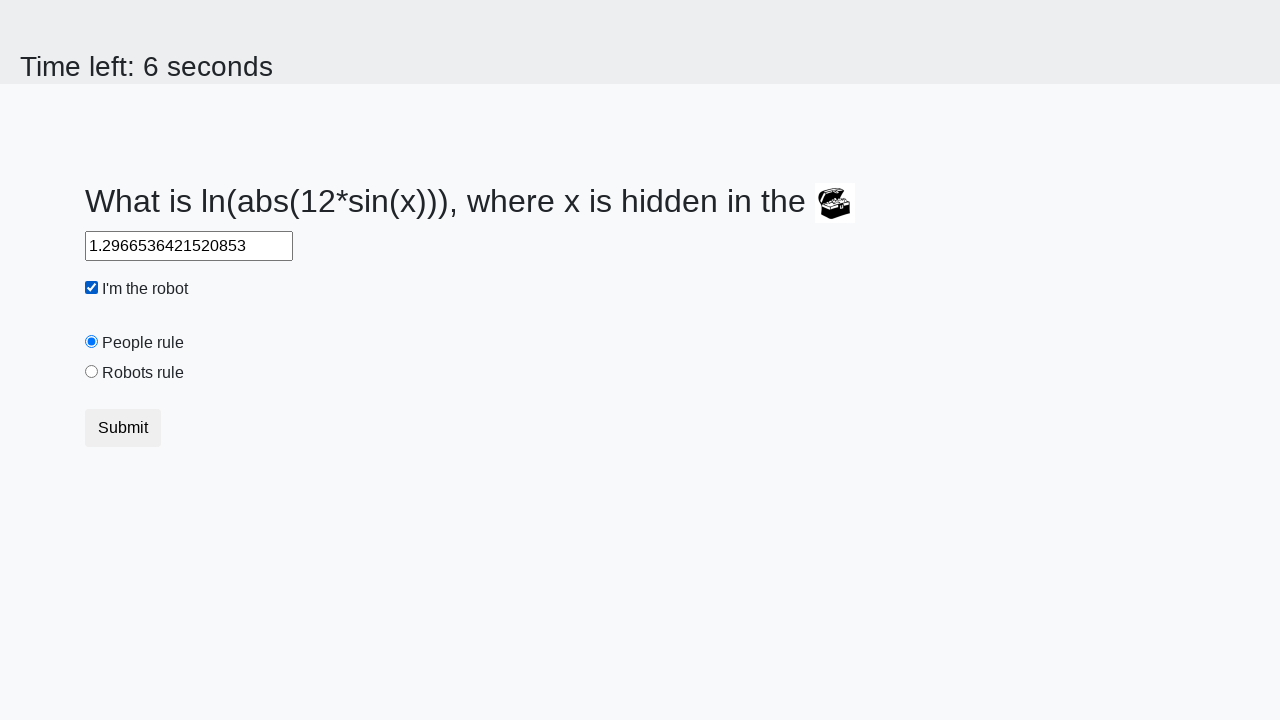

Selected 'robots rule' radio button at (92, 372) on #robotsRule
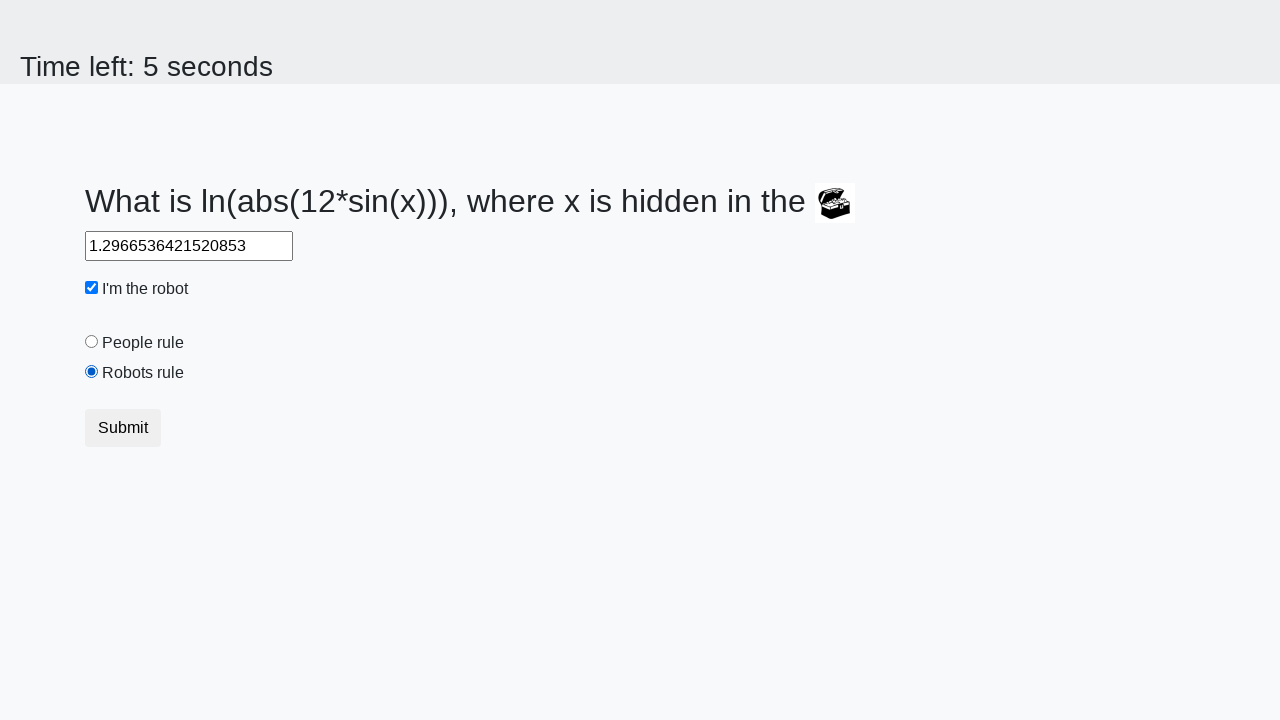

Clicked submit button to submit the form at (123, 428) on .btn
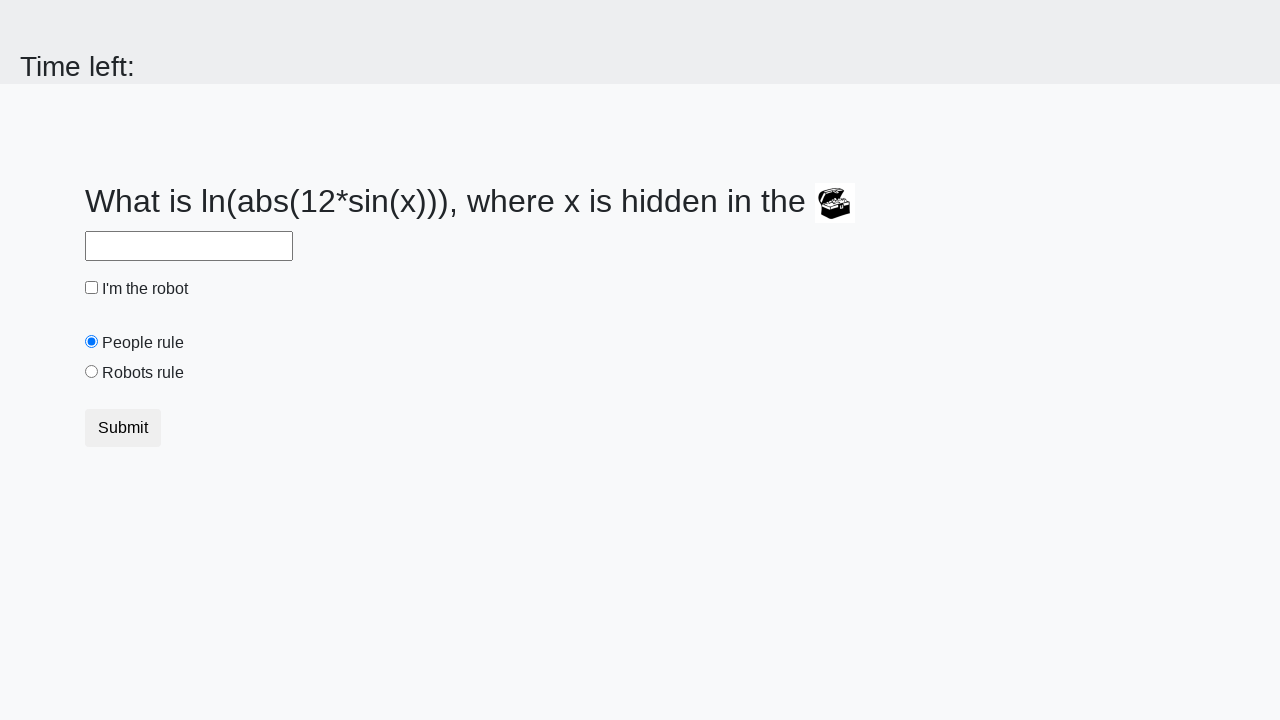

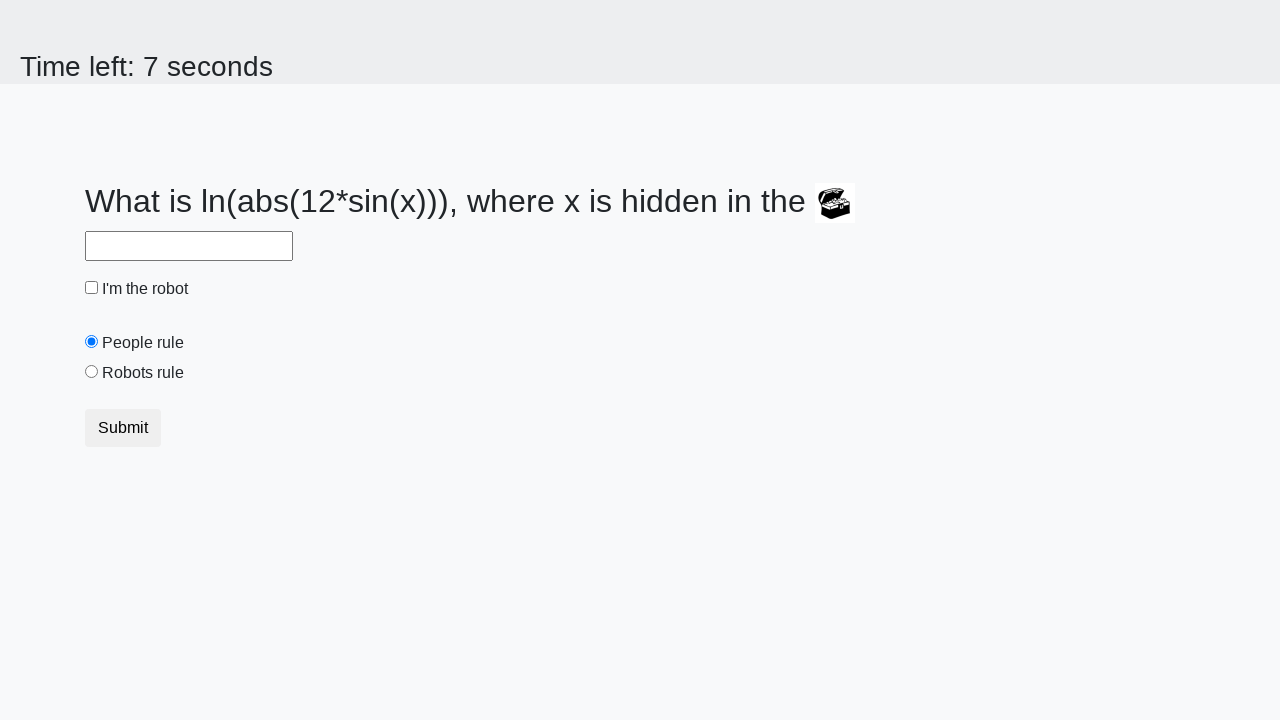